Navigates to W3Schools Bootstrap 4 Dropdowns page and verifies that the page title matches the expected value

Starting URL: https://www.w3schools.com/bootstrap4/bootstrap_dropdowns.asp

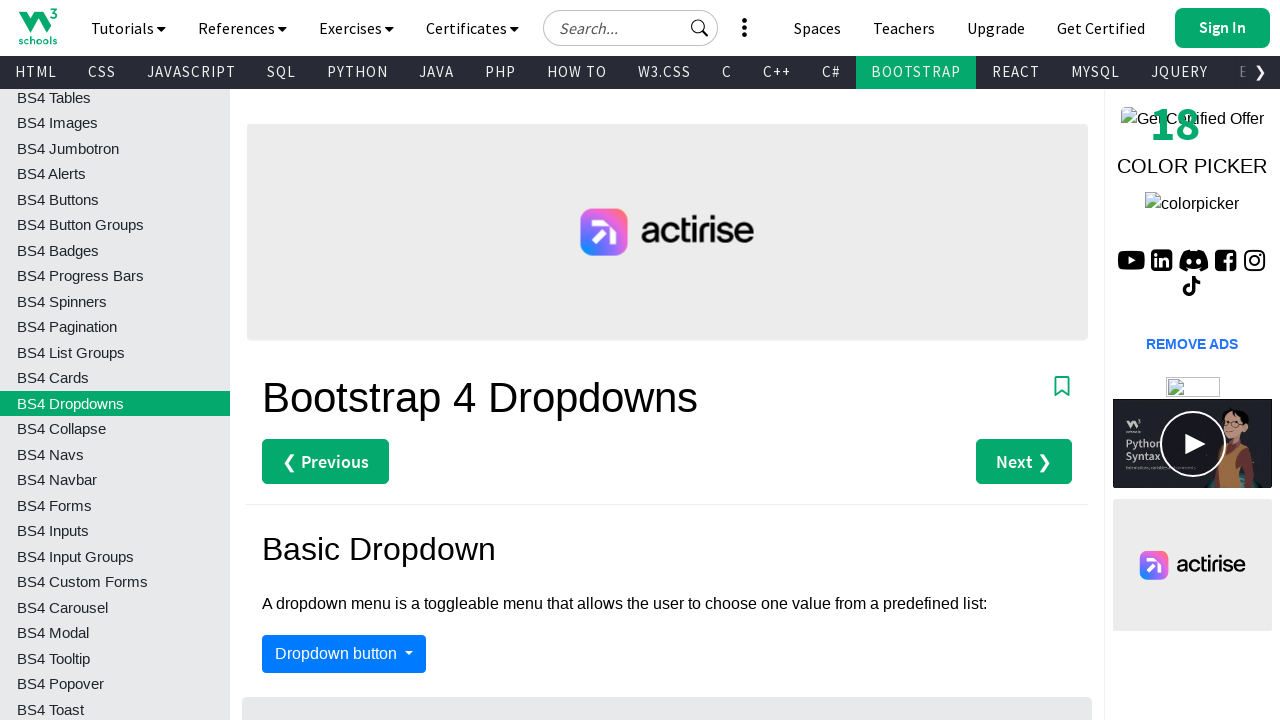

Navigated to W3Schools Bootstrap 4 Dropdowns page
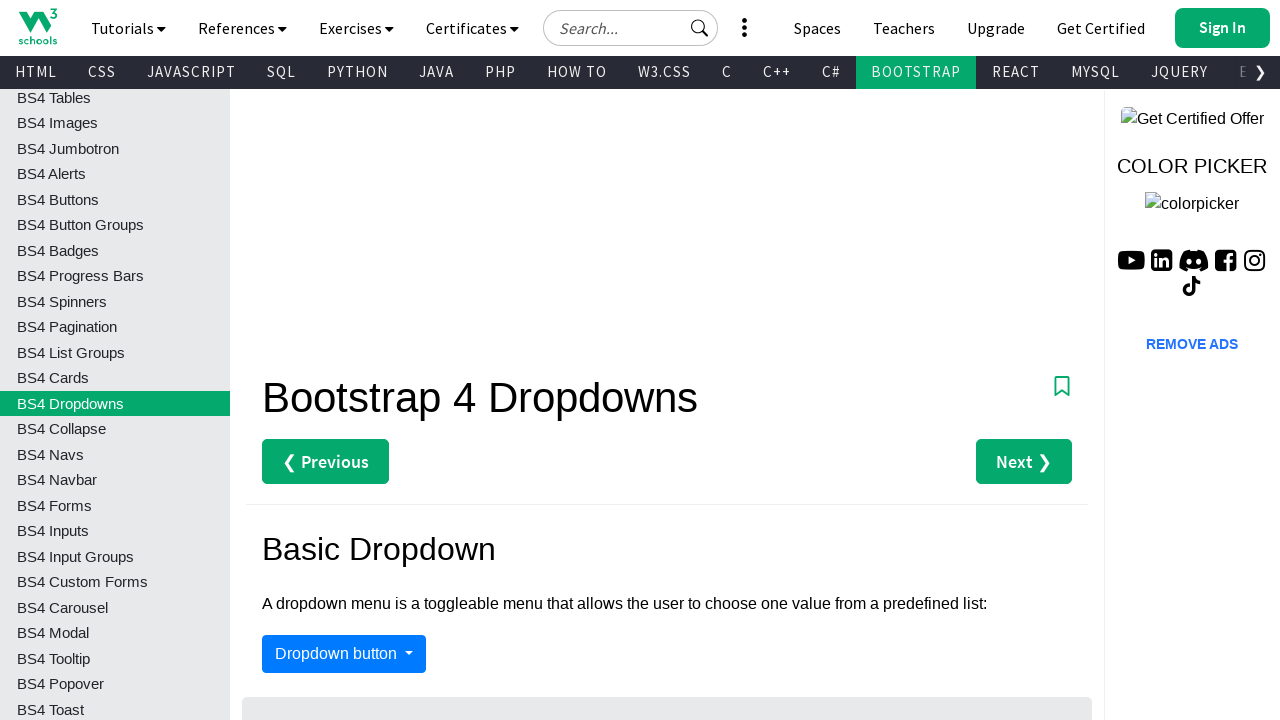

Retrieved page title: 'Bootstrap 4 Dropdowns'
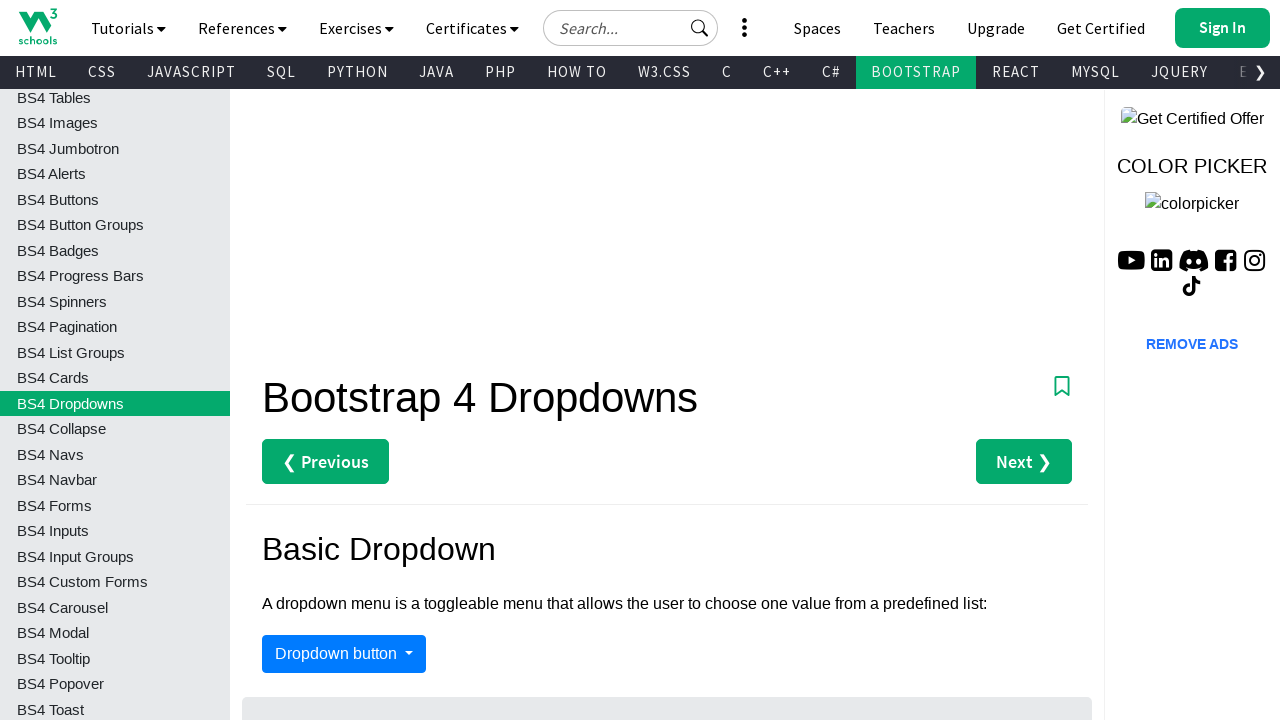

Verified page title matches expected value 'Bootstrap 4 Dropdowns' (case insensitive)
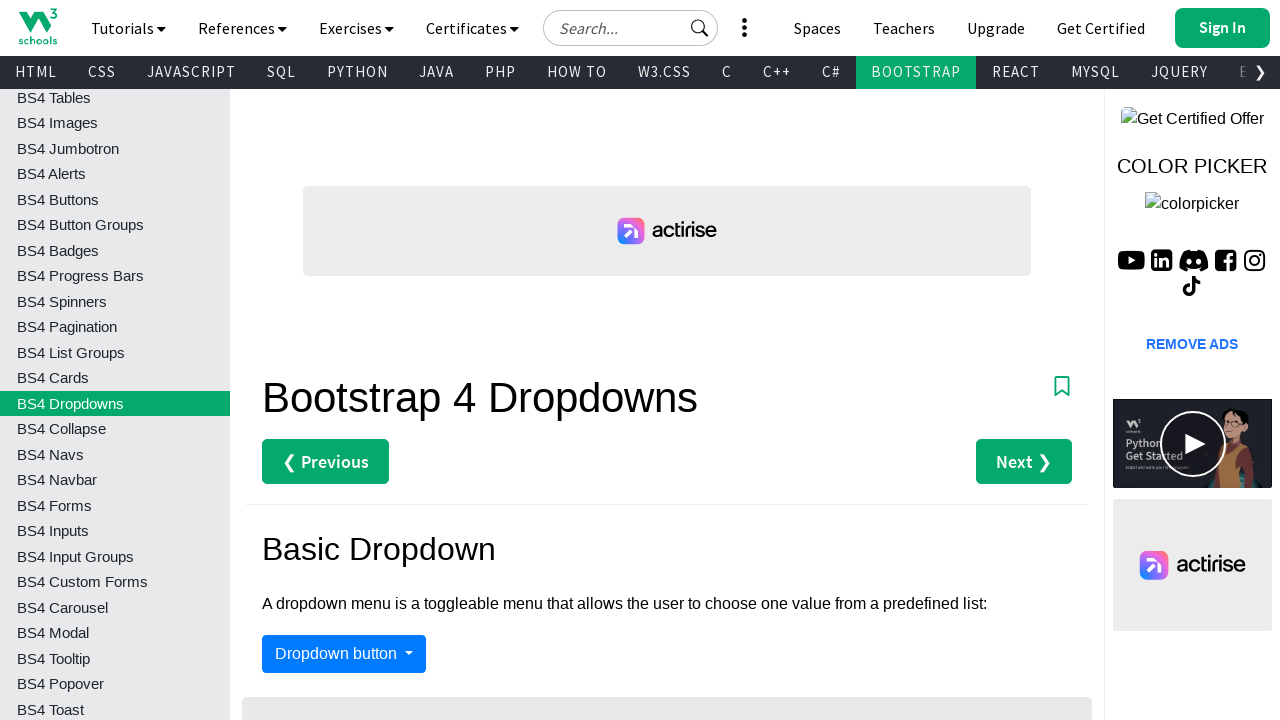

Retrieved page source content
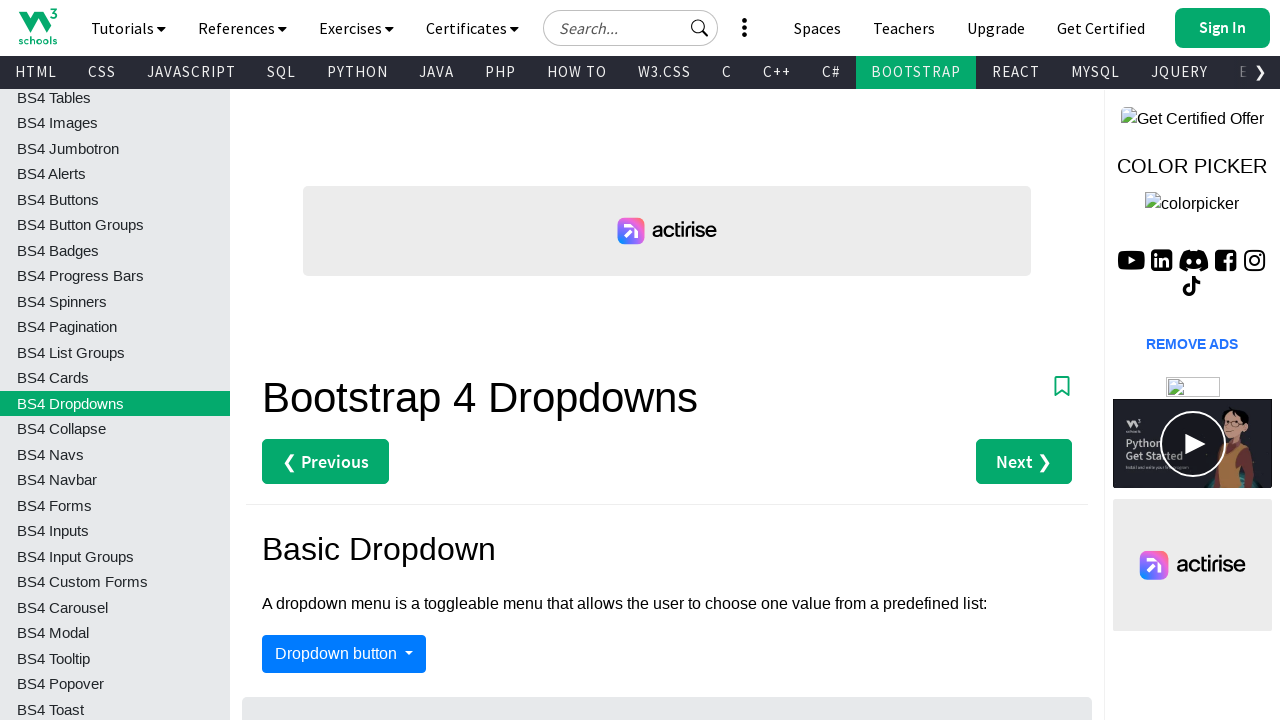

Verified page title 'Bootstrap 4 Dropdowns' is present in page source
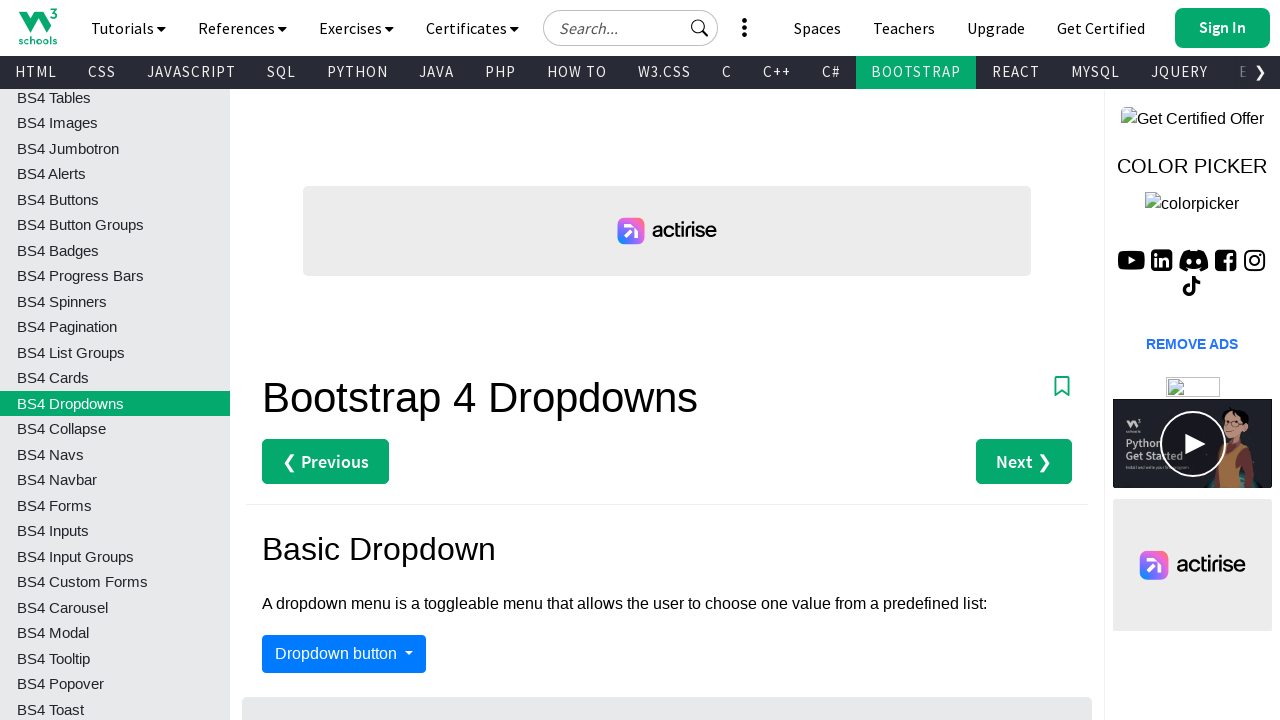

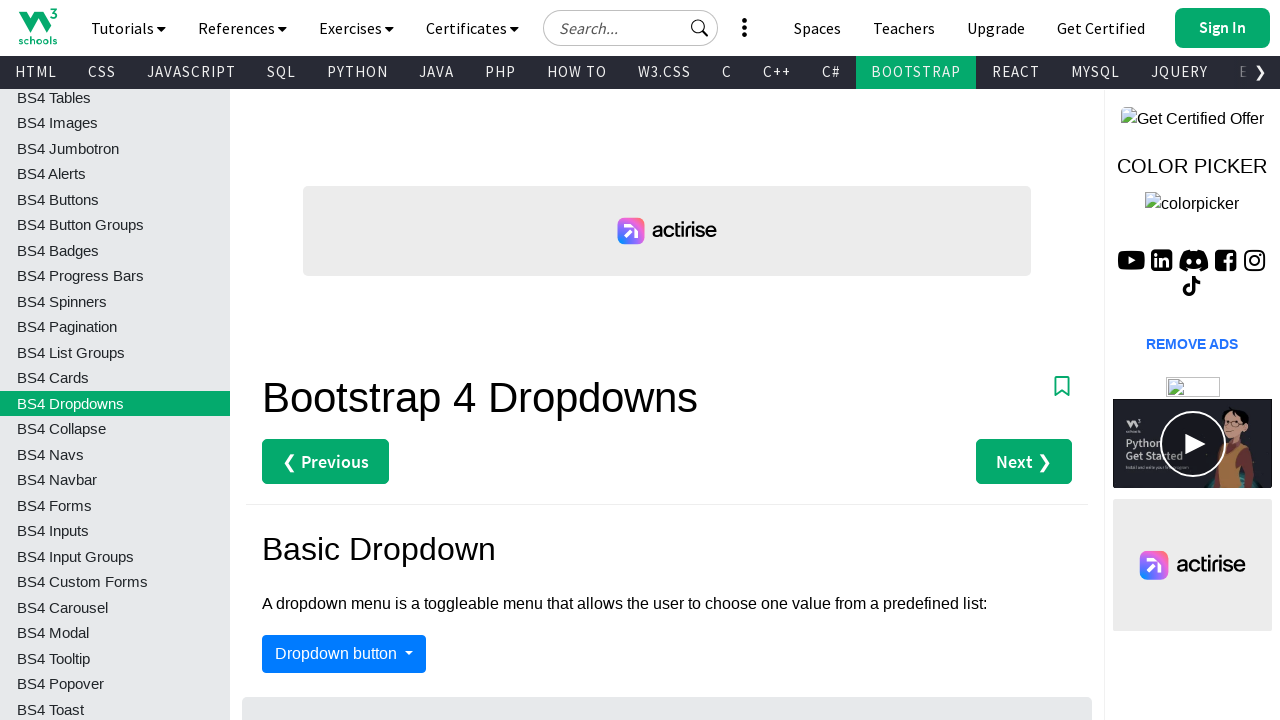